Tests that filling username but leaving password empty shows the error message "Epic sadface: Password is required"

Starting URL: https://www.saucedemo.com

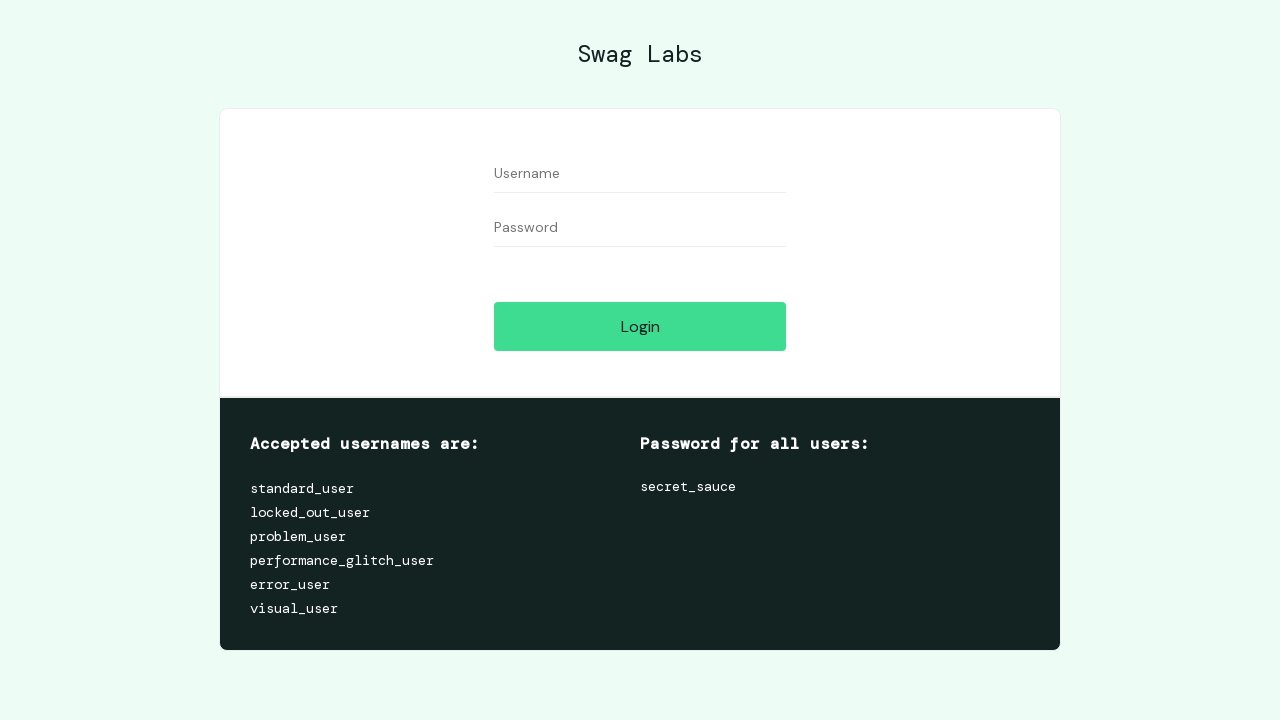

Filled username field with 'testuser123' on #user-name
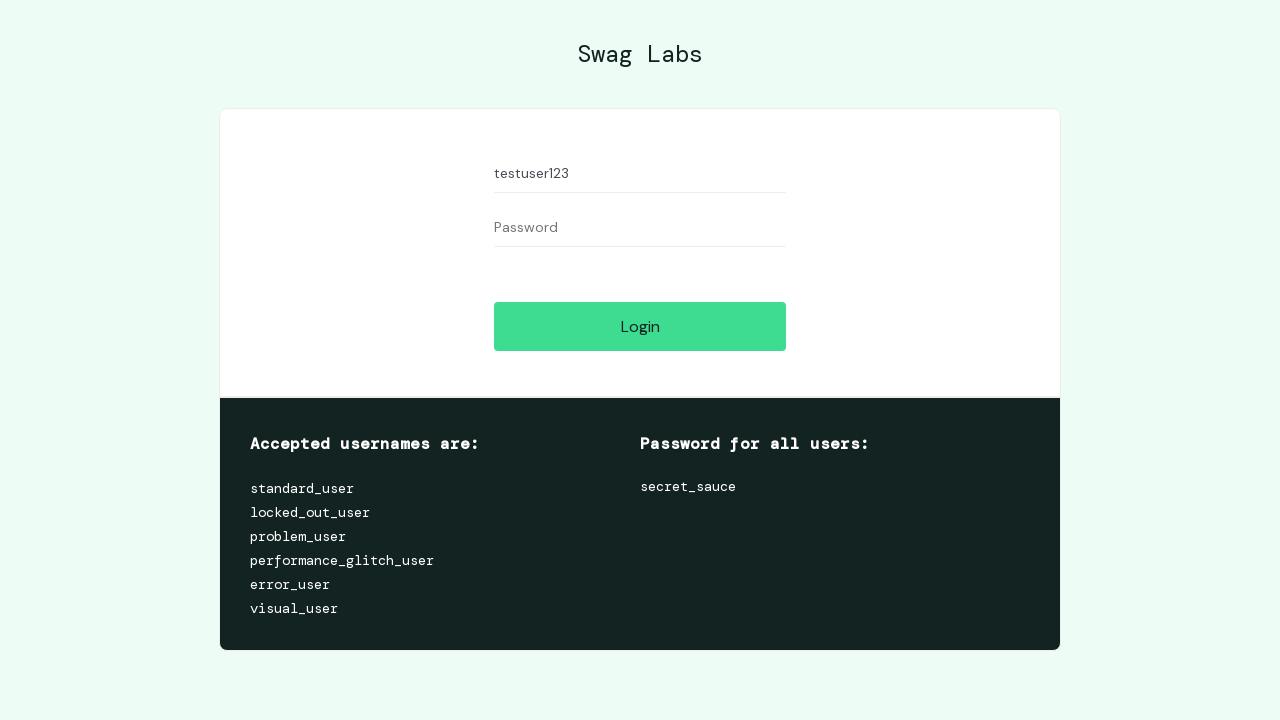

Clicked login button with empty password at (640, 326) on #login-button
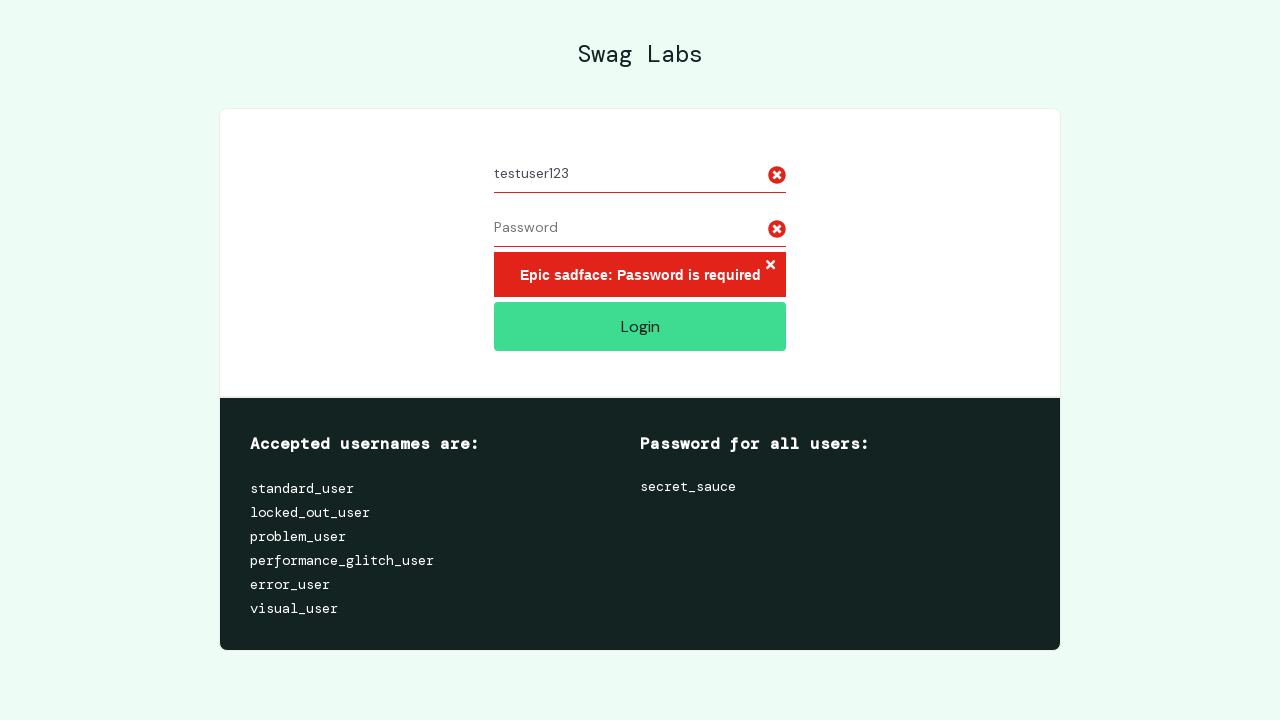

Error message 'Epic sadface: Password is required' appeared
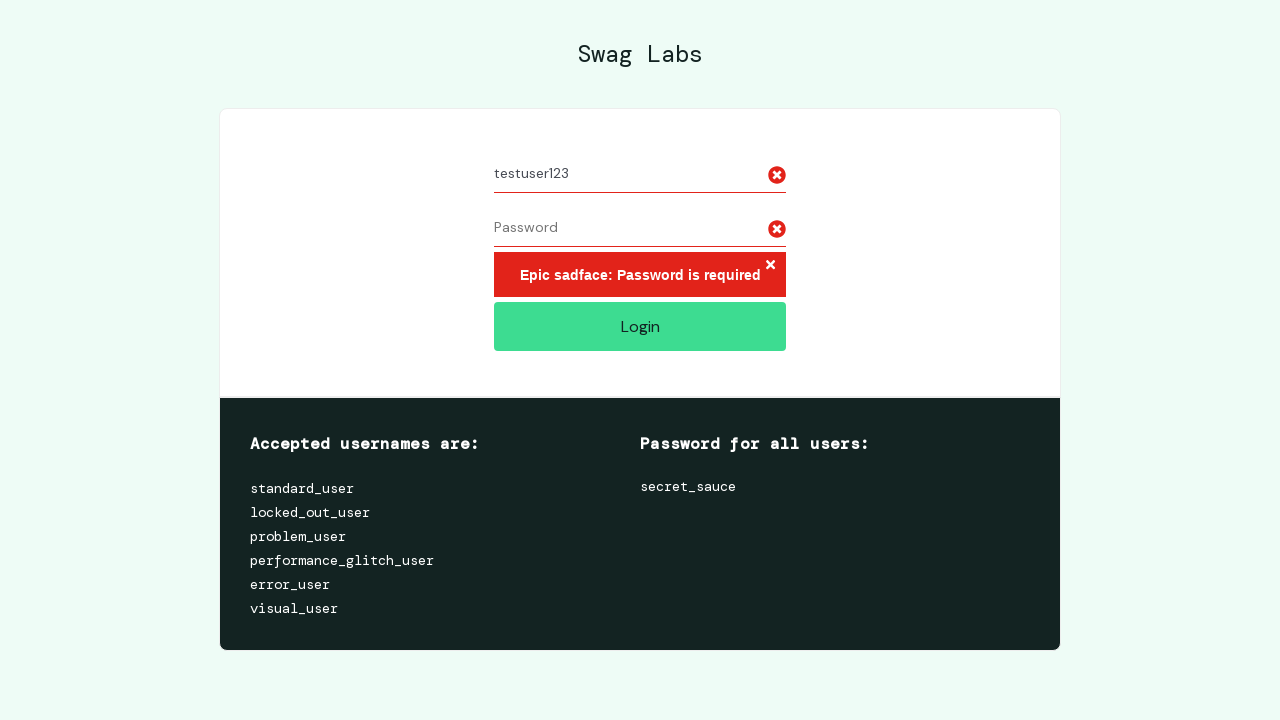

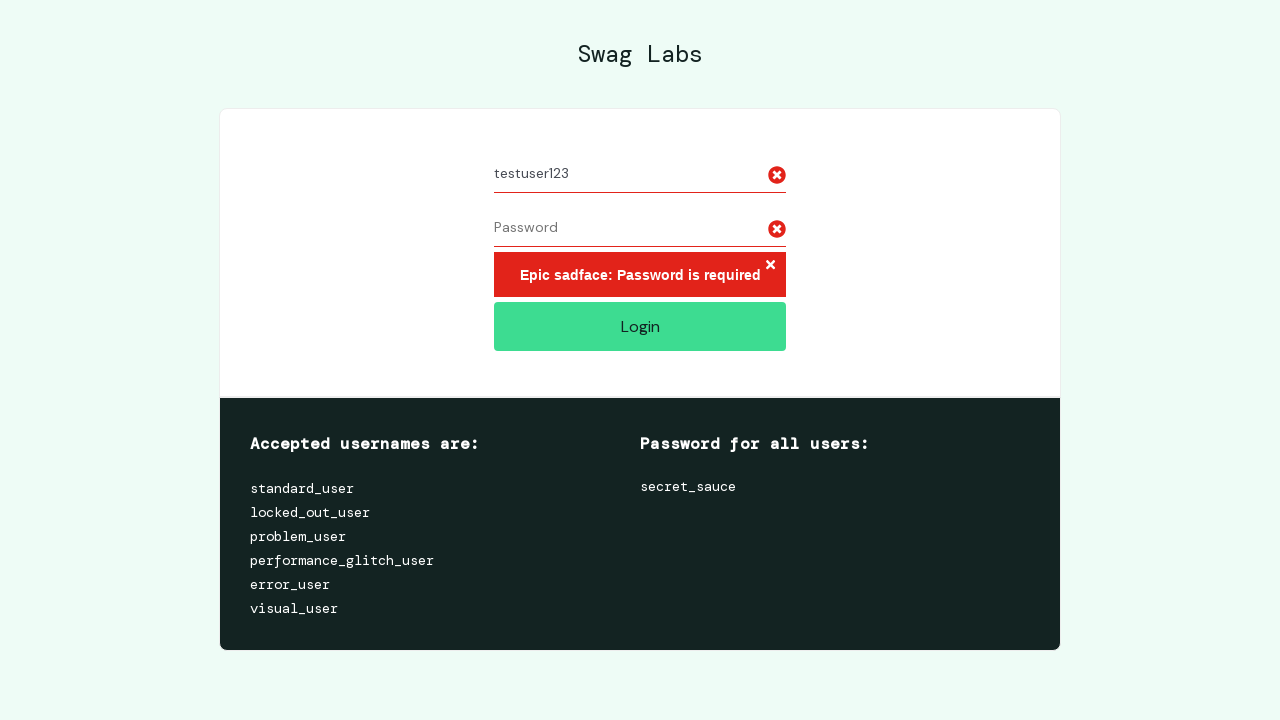